Tests that new items are appended to the bottom of the list by creating 3 todos

Starting URL: https://demo.playwright.dev/todomvc

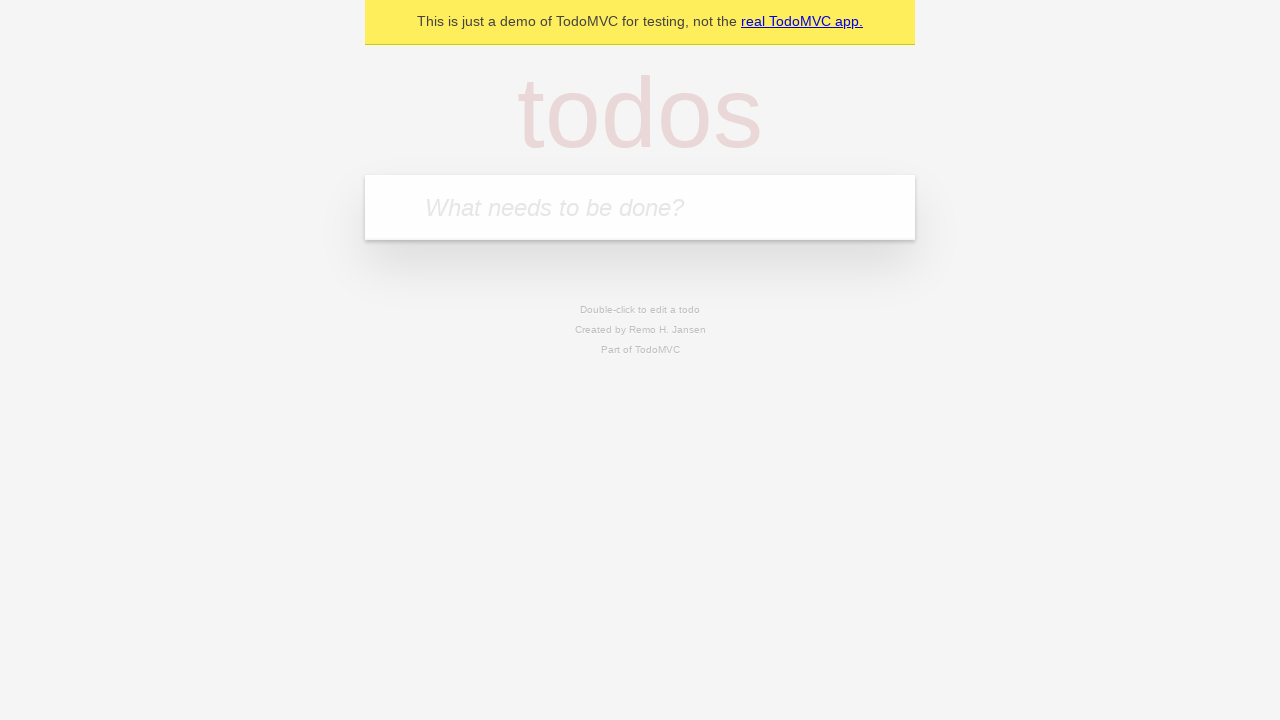

Filled new todo input with 'buy some cheese' on .new-todo
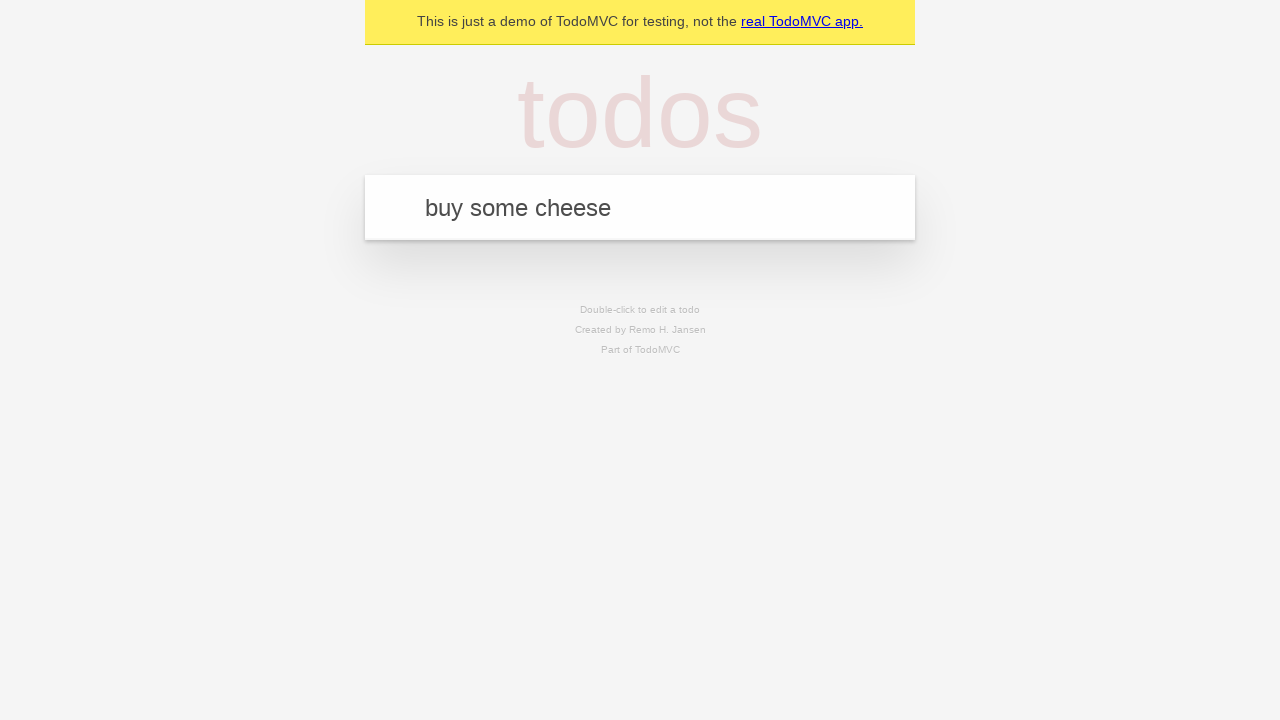

Pressed Enter to create first todo item on .new-todo
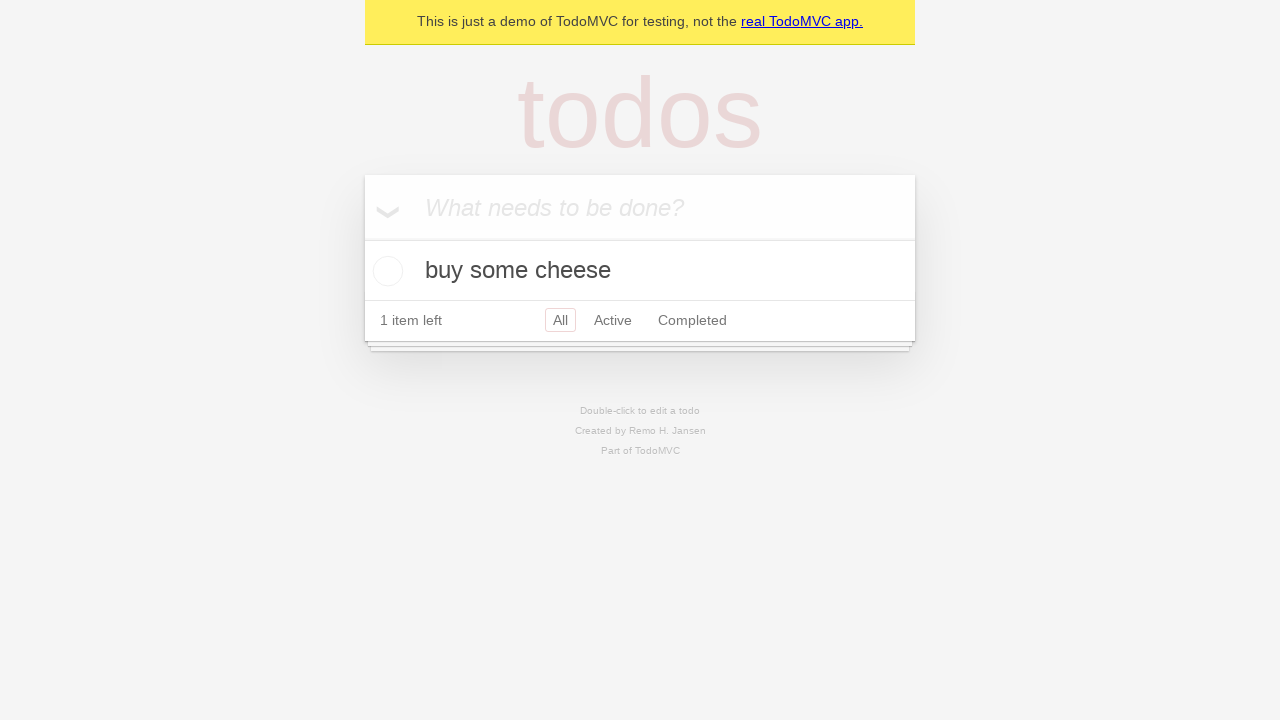

Filled new todo input with 'feed the cat' on .new-todo
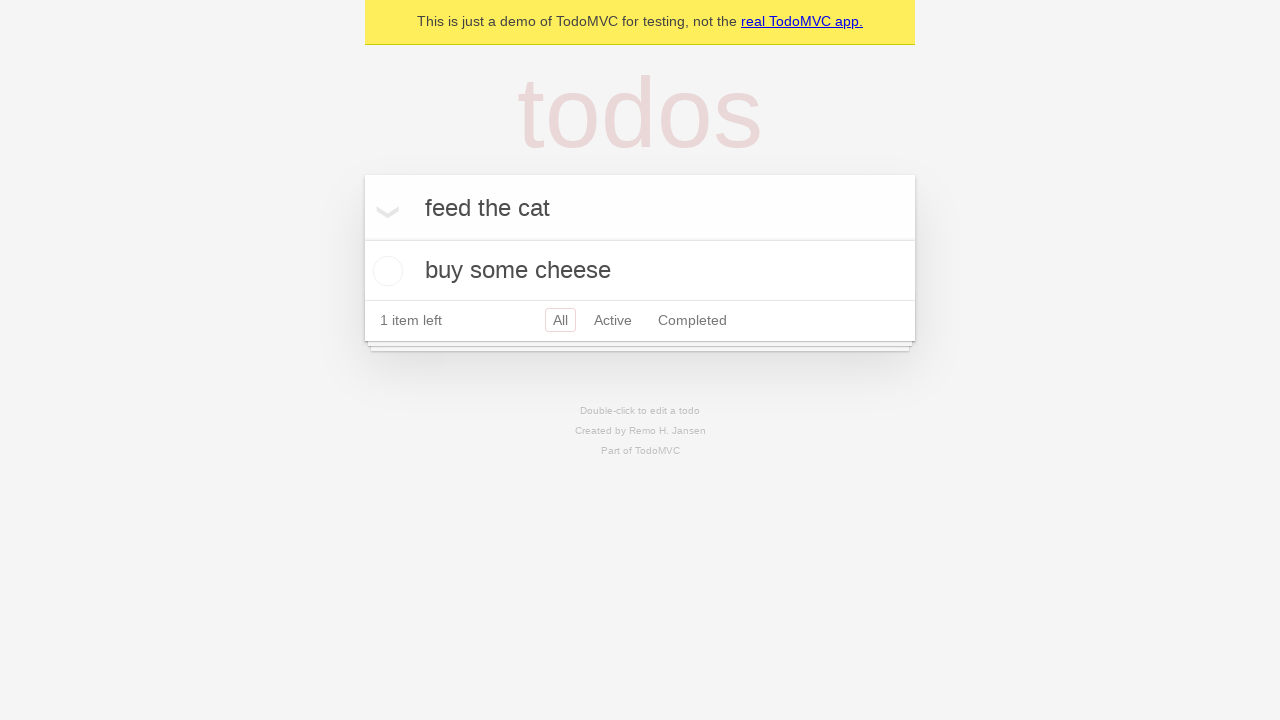

Pressed Enter to create second todo item on .new-todo
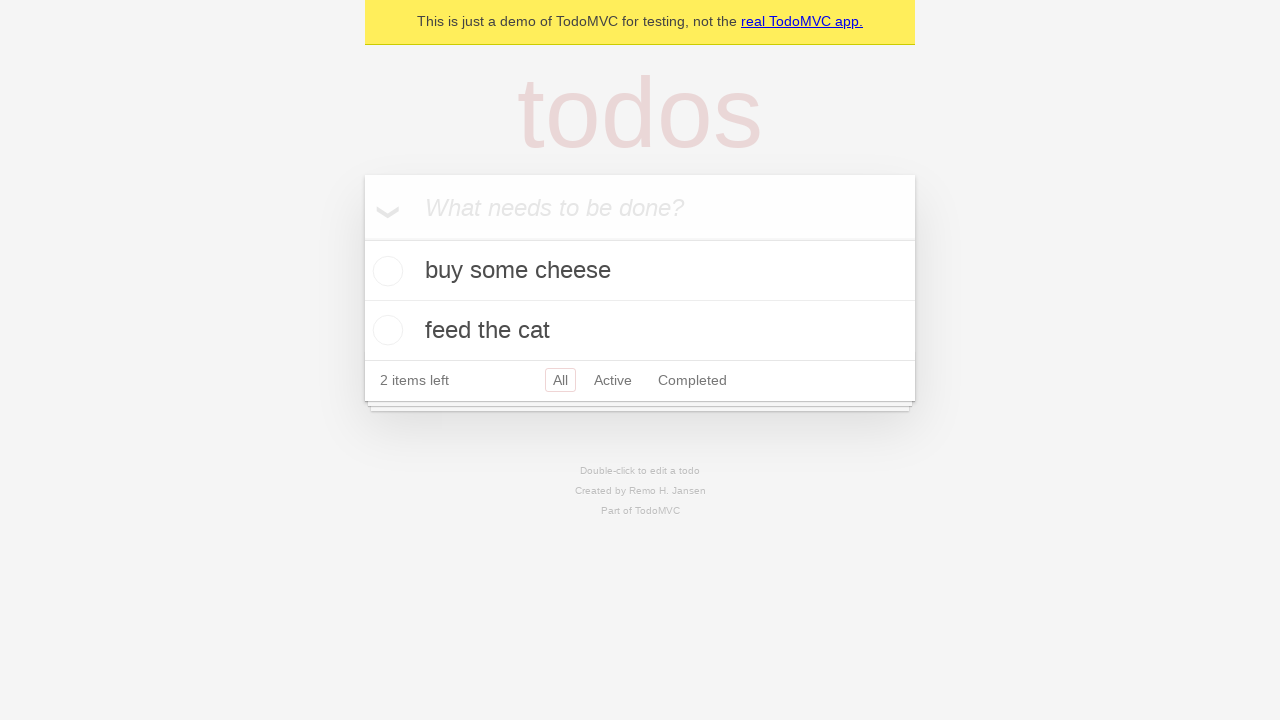

Filled new todo input with 'book a doctors appointment' on .new-todo
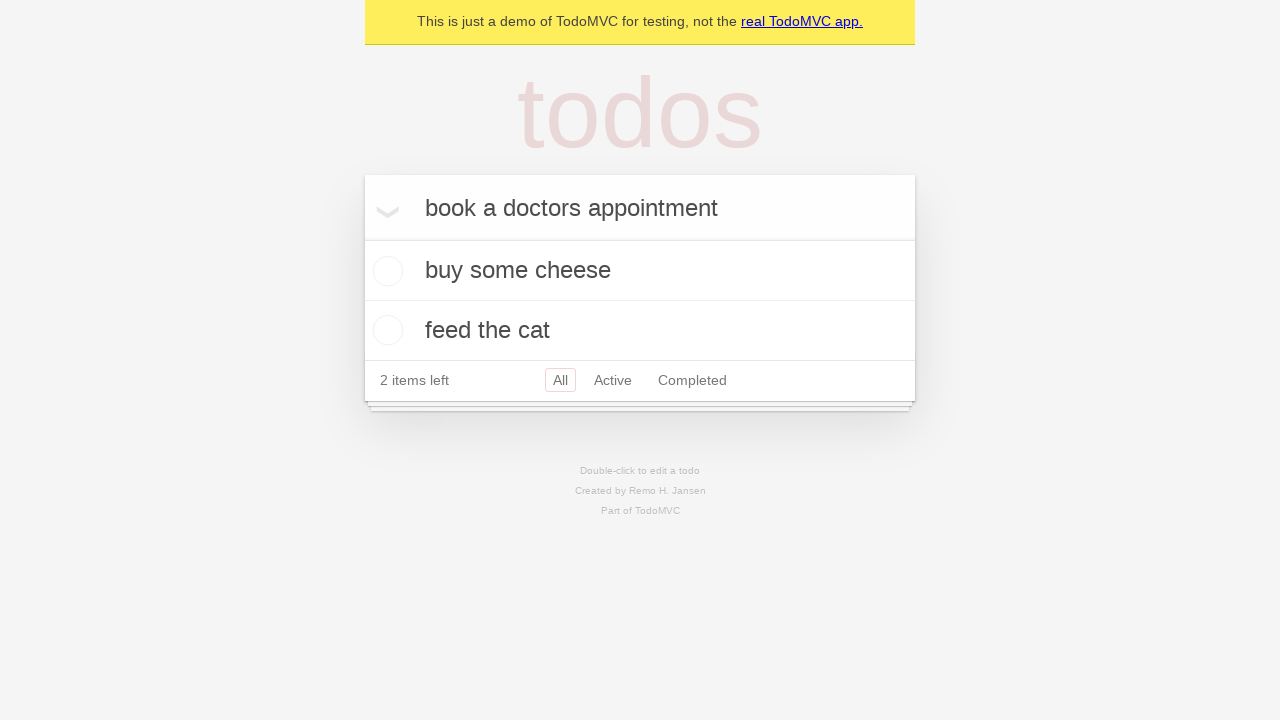

Pressed Enter to create third todo item on .new-todo
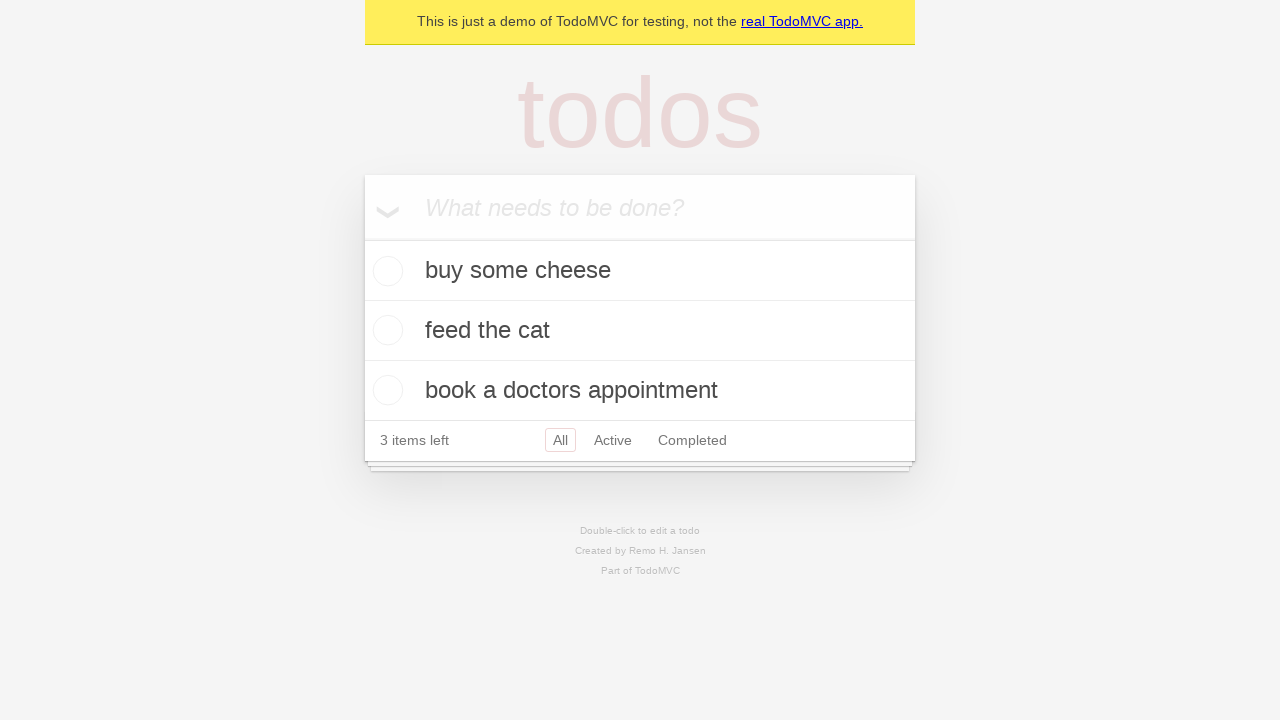

Verified all three todo items are displayed in the list
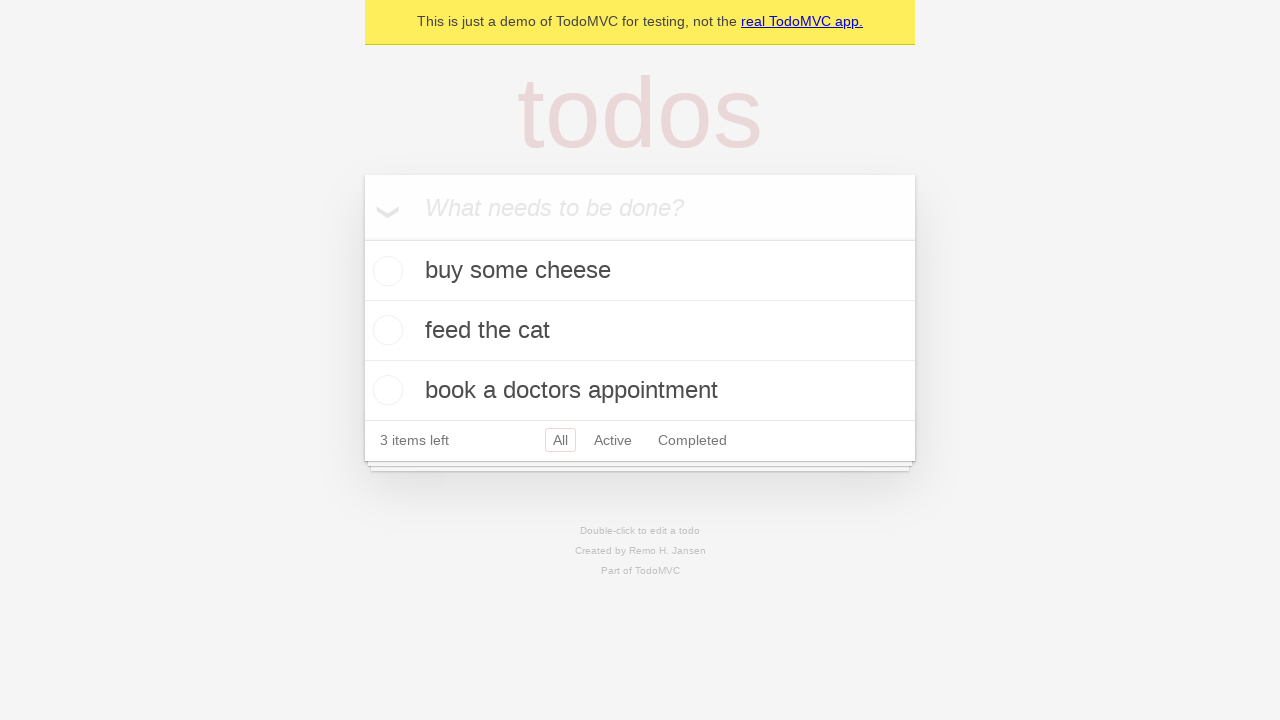

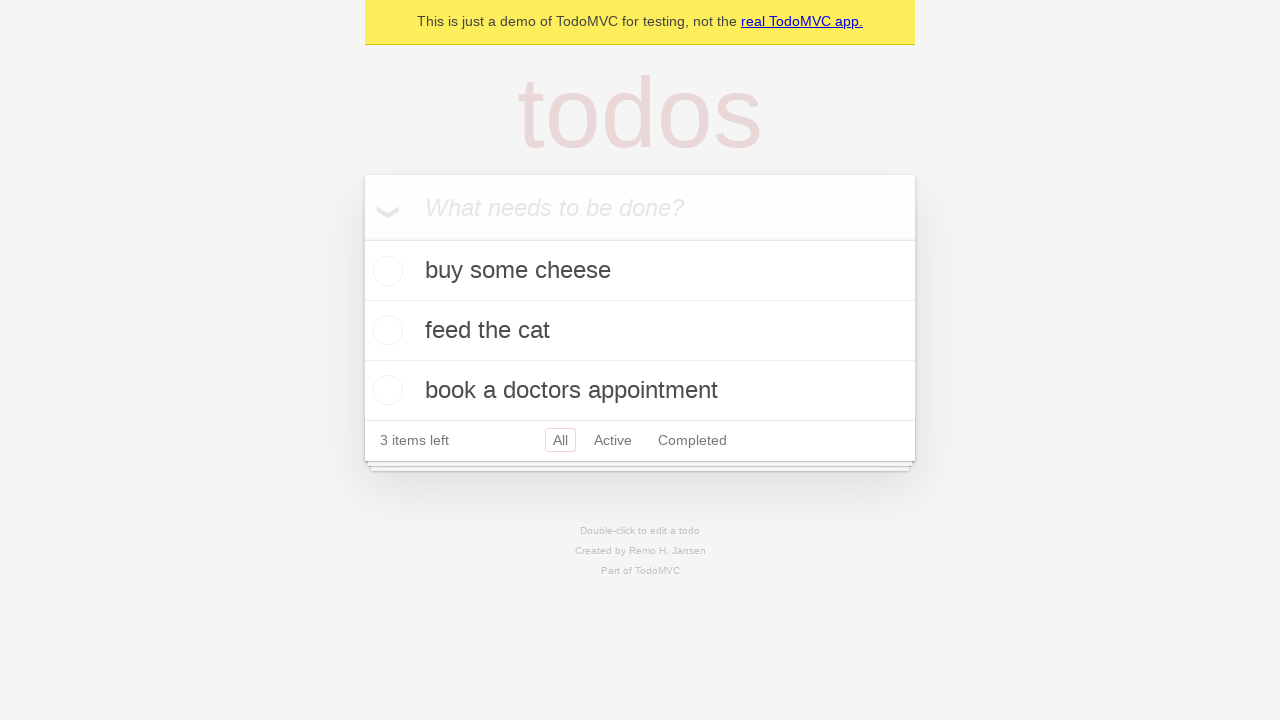